Tests registration form validation when providing an invalid email format, verifying email validation error messages

Starting URL: https://alada.vn/tai-khoan/dang-ky.html

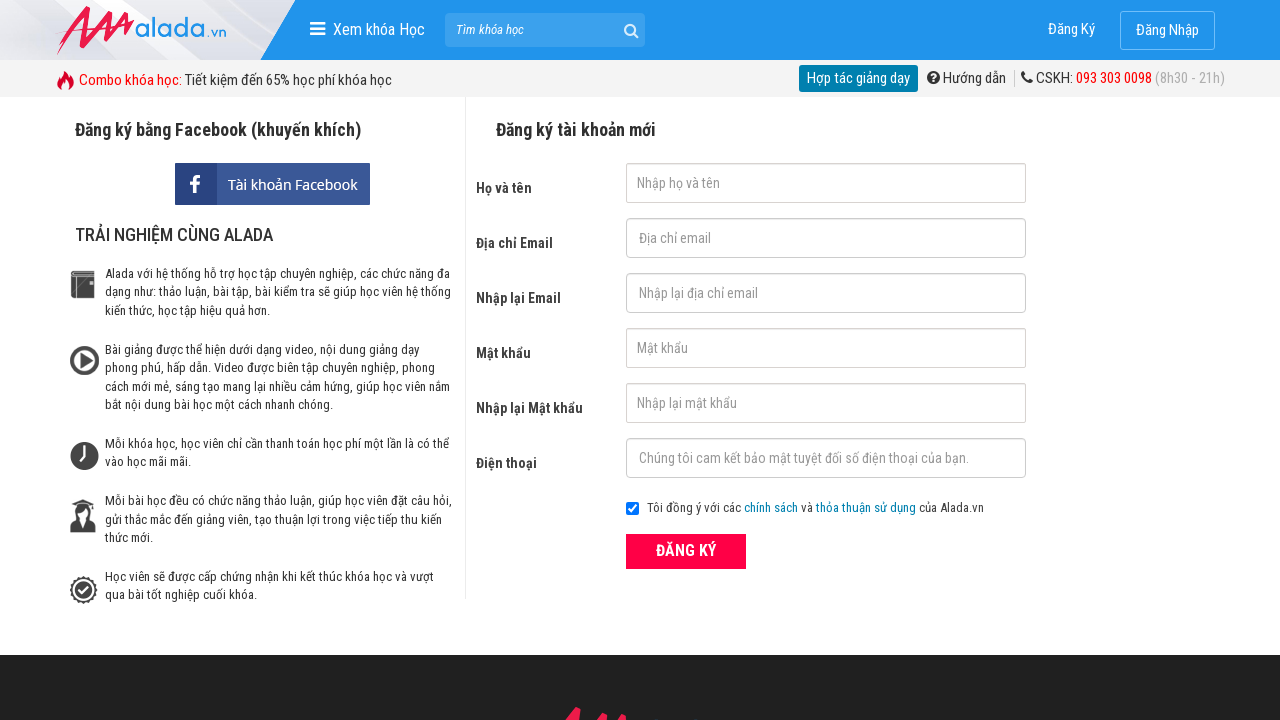

Filled first name field with 'Thanh Tra' on #txtFirstname
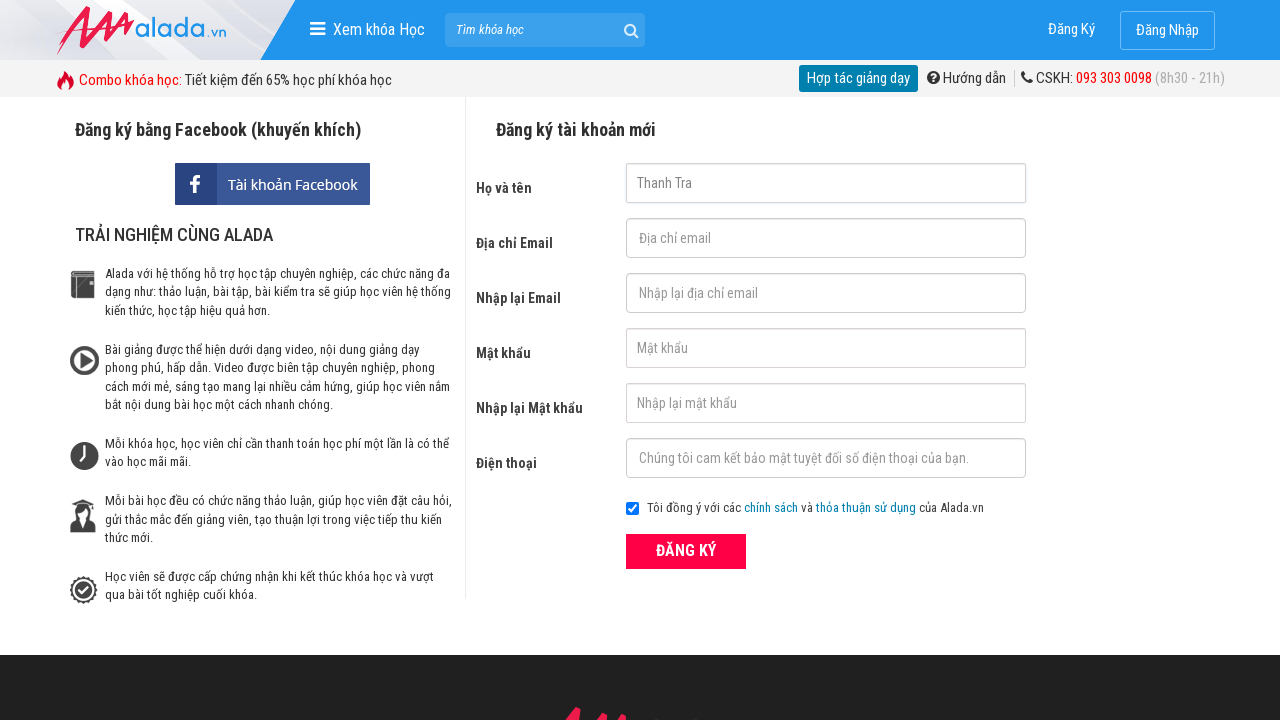

Filled email field with invalid email 'thanhtra@' on #txtEmail
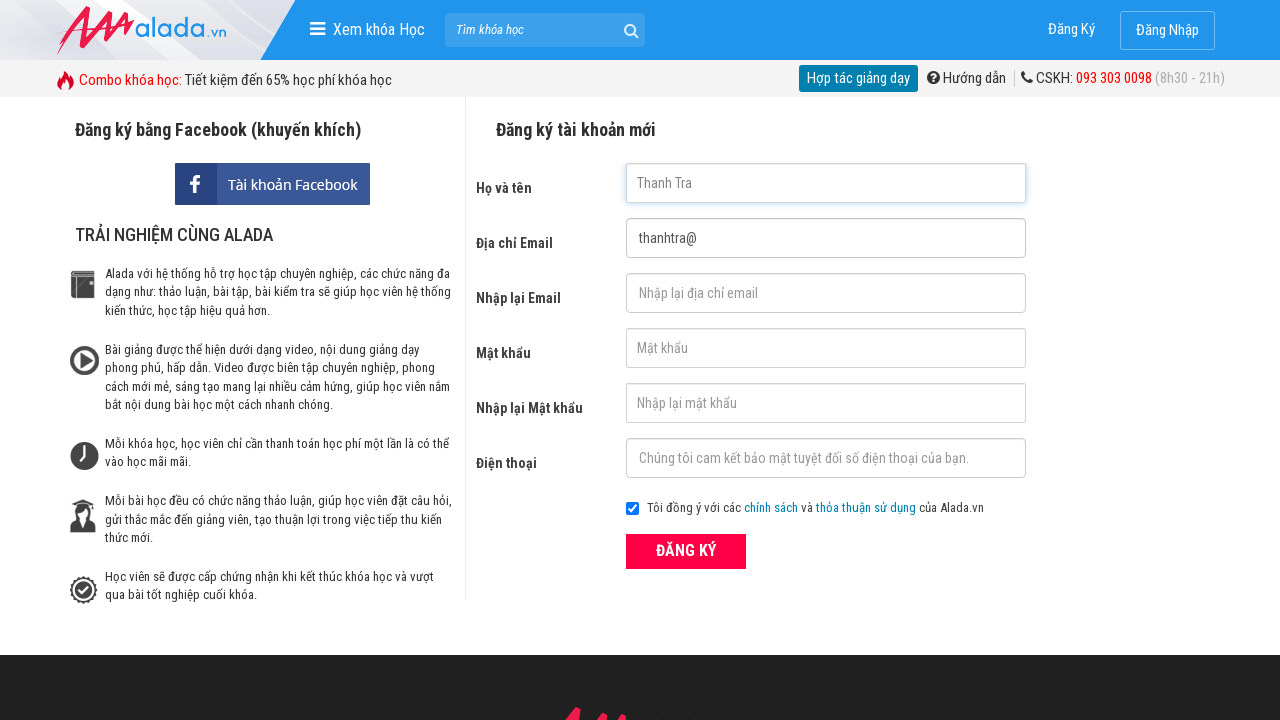

Filled confirm email field with 'thanhtra@' on #txtCEmail
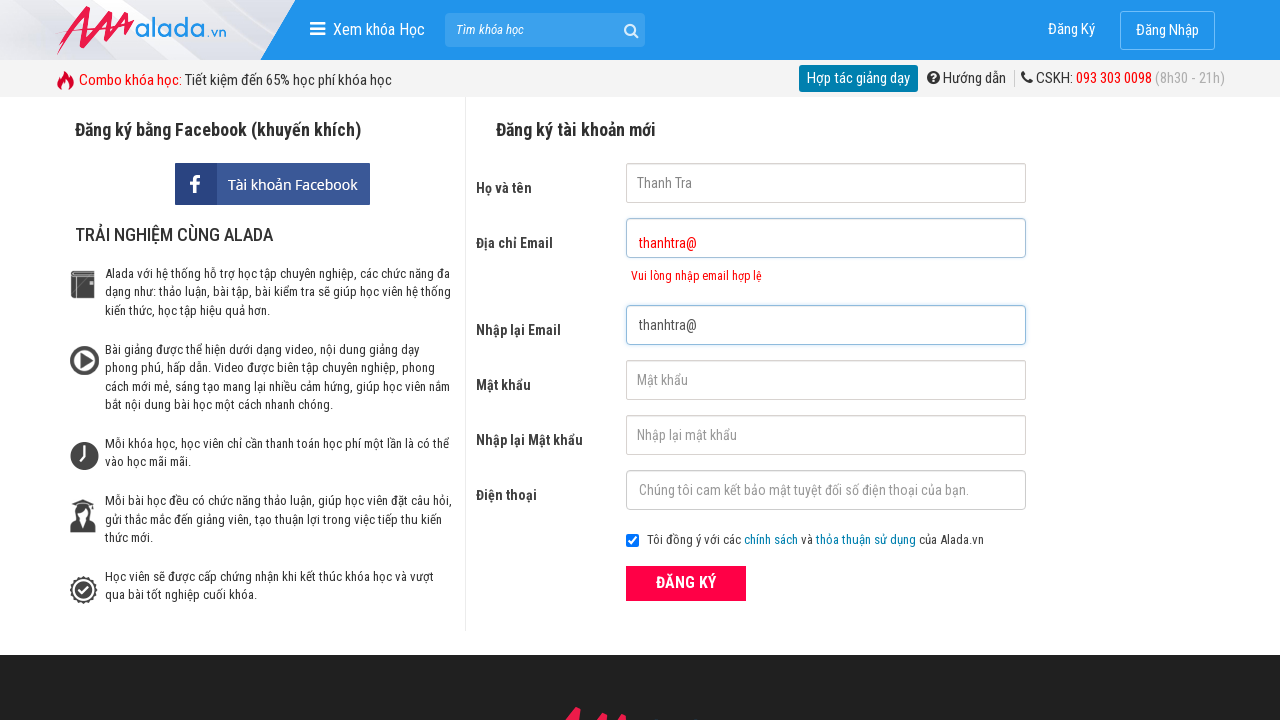

Filled password field with '123456' on #txtPassword
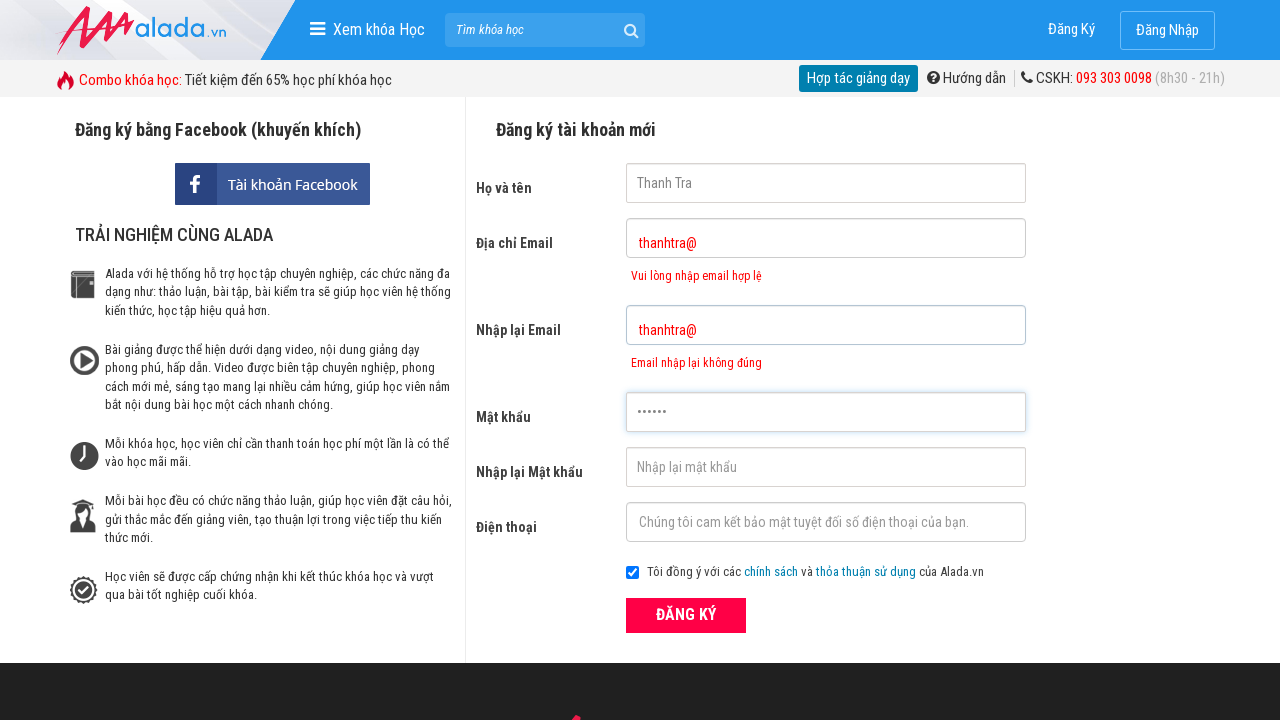

Filled confirm password field with '123456' on #txtCPassword
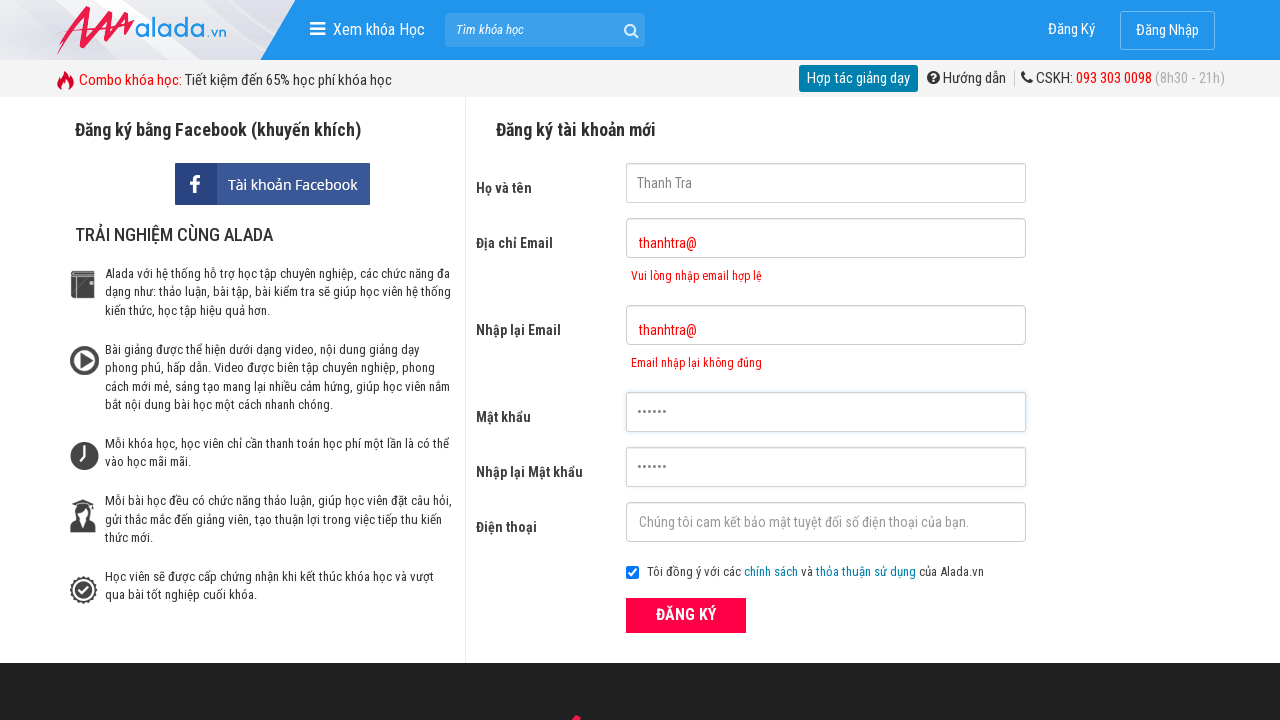

Filled phone field with '0123456789' on #txtPhone
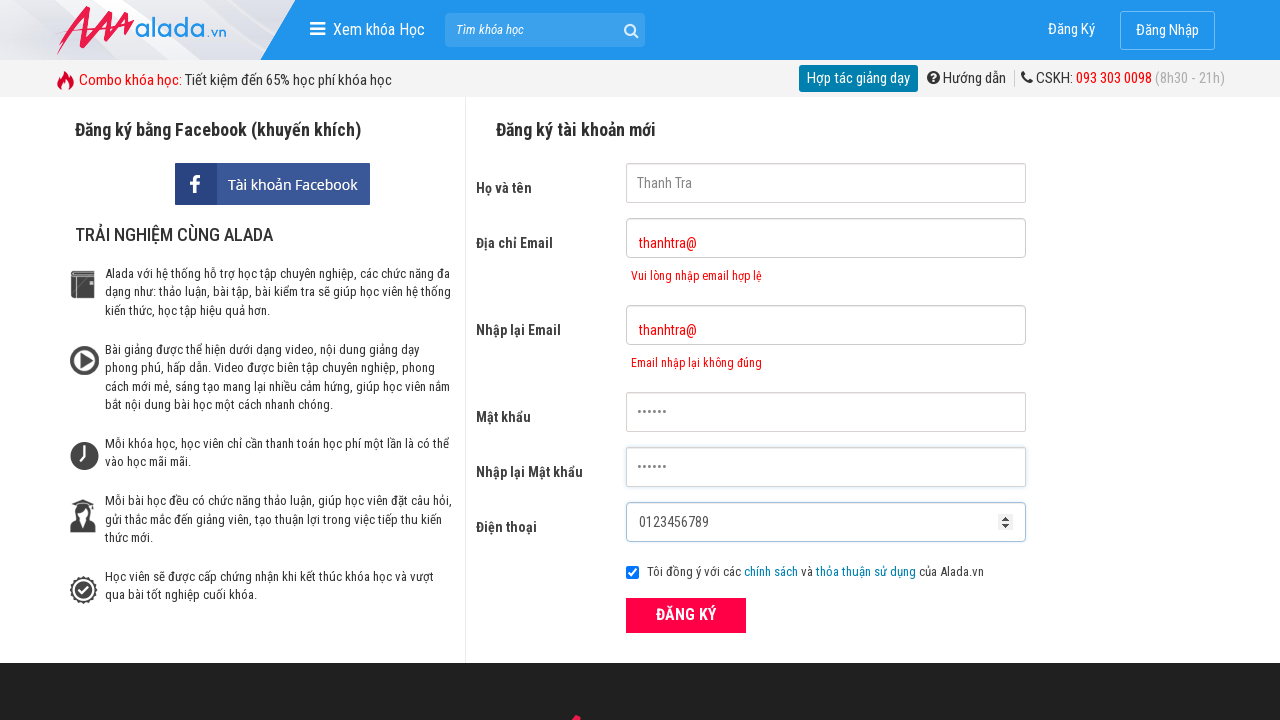

Clicked ĐĂNG KÝ (Register) button at (686, 615) on xpath=//form[@id='frmLogin']//button[text()='ĐĂNG KÝ']
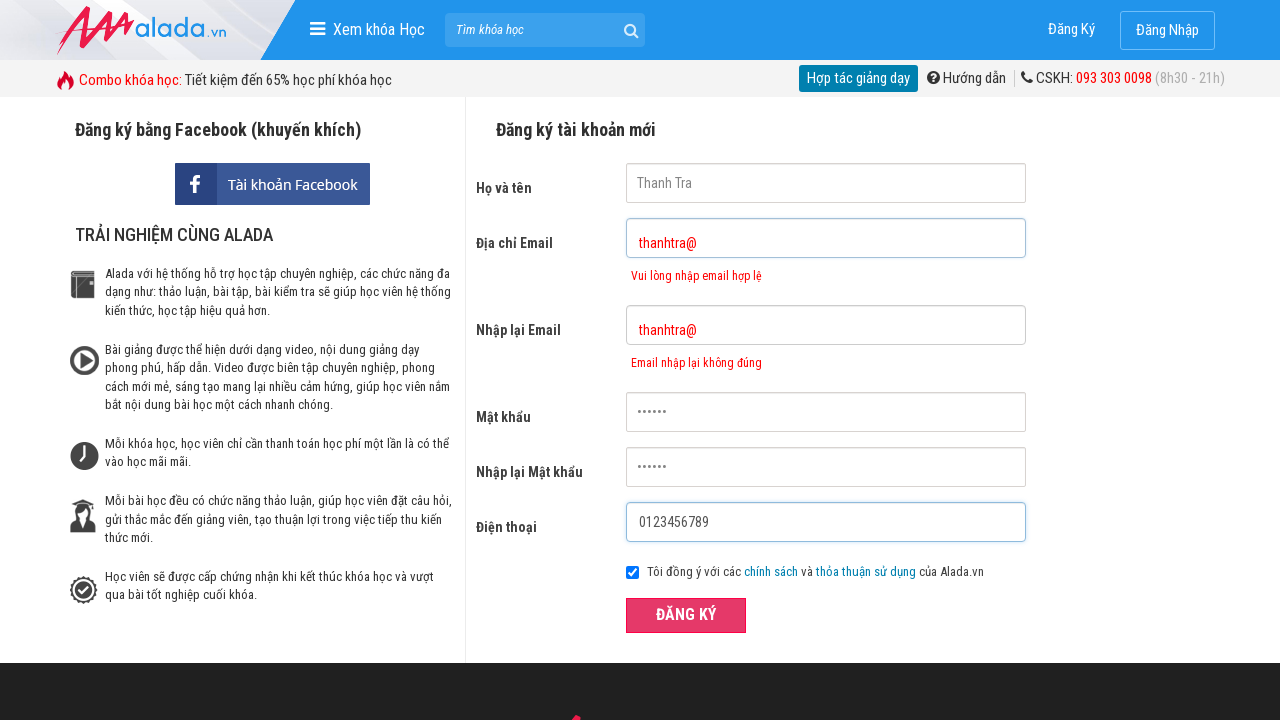

Email error message element appeared
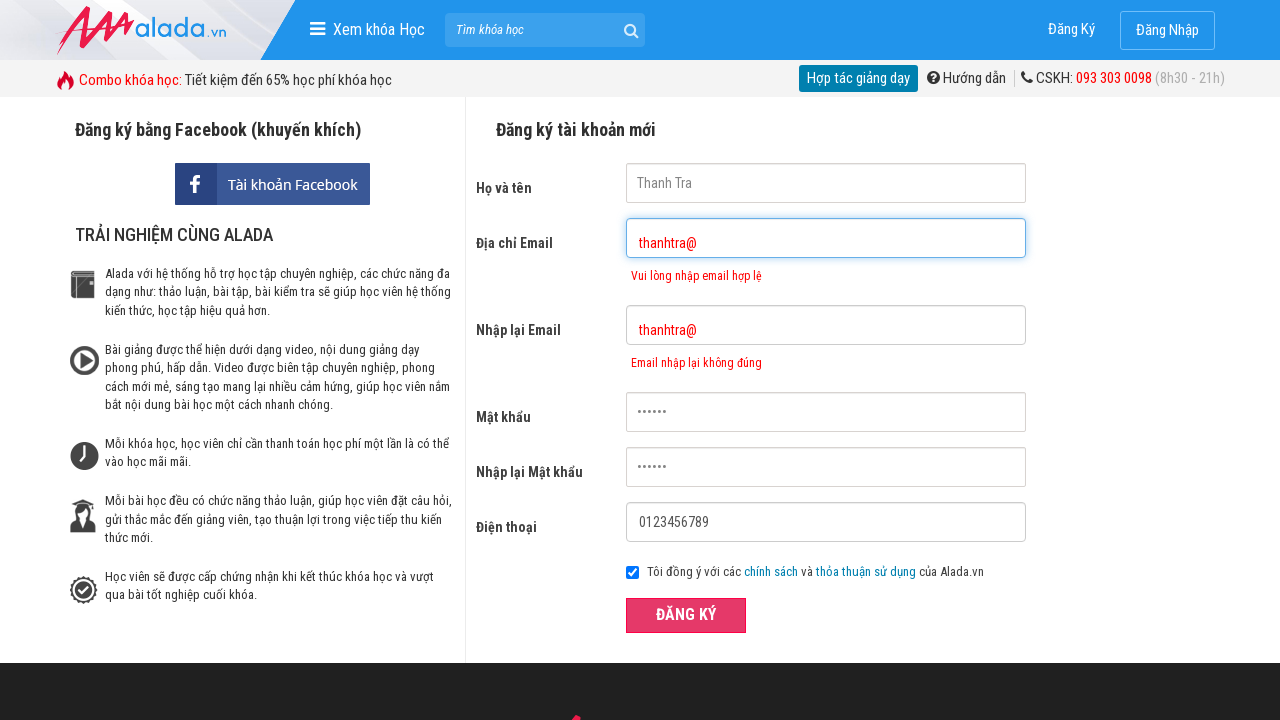

Verified email validation error message: 'Vui lòng nhập email hợp lệ'
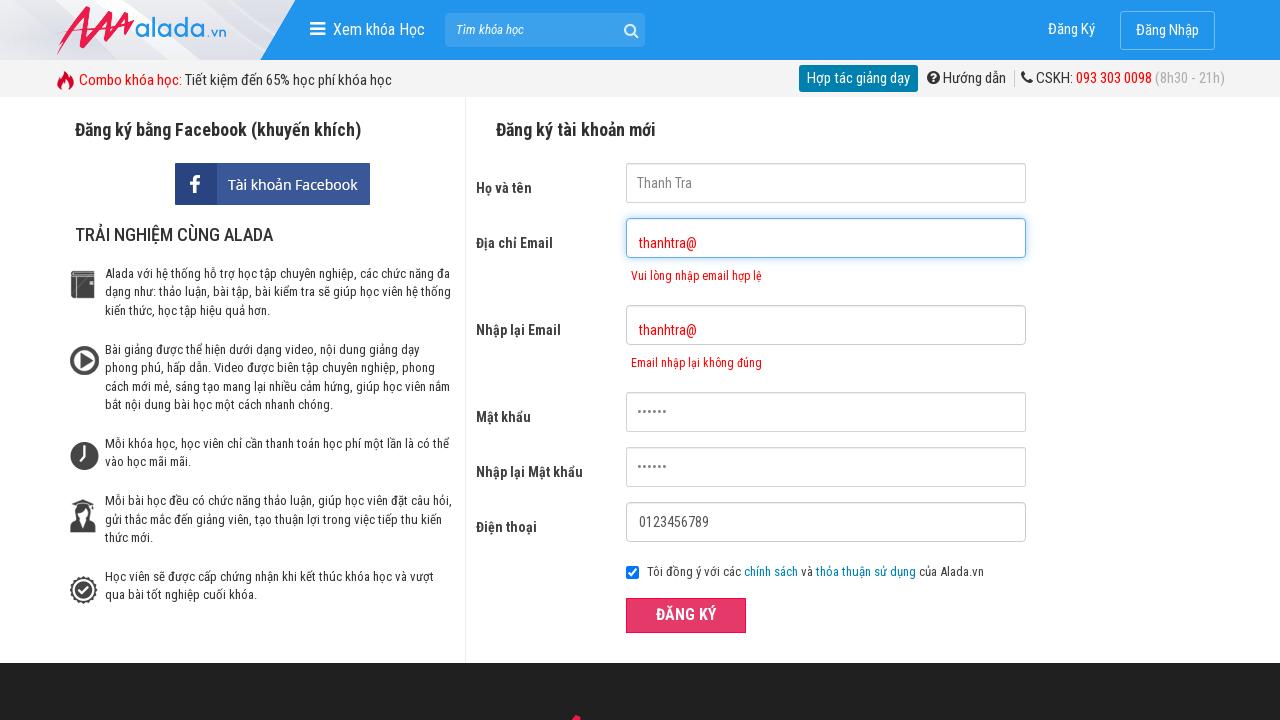

Verified confirm email validation error message: 'Email nhập lại không đúng'
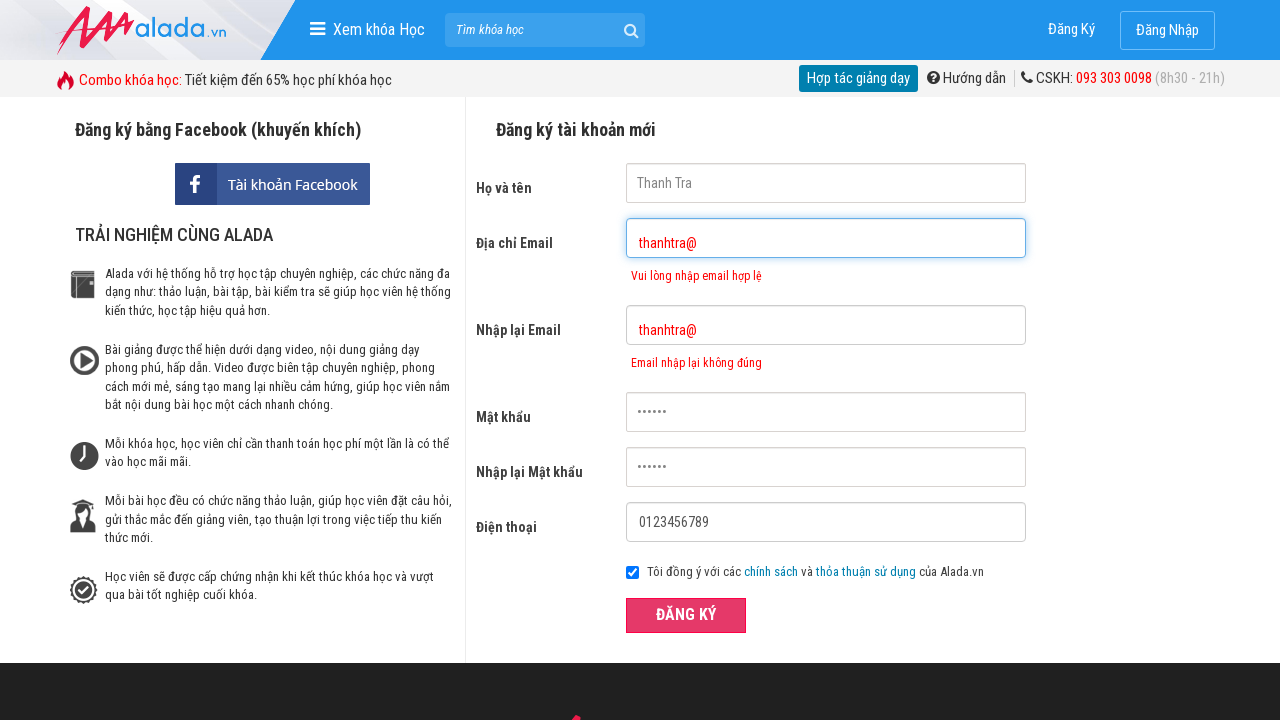

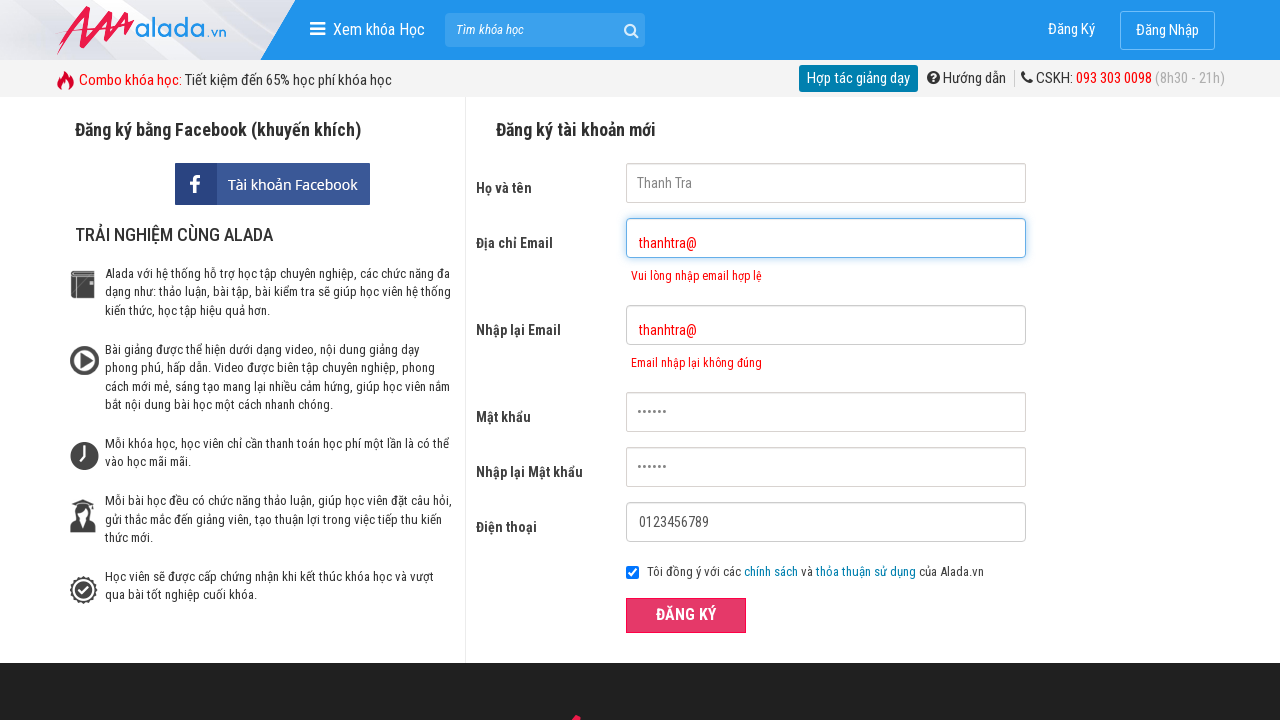